Tests radio button handling by selecting various radio buttons (hockey, football, red) from different groups and verifying they can be clicked and selected.

Starting URL: https://practice.cydeo.com/radio_buttons

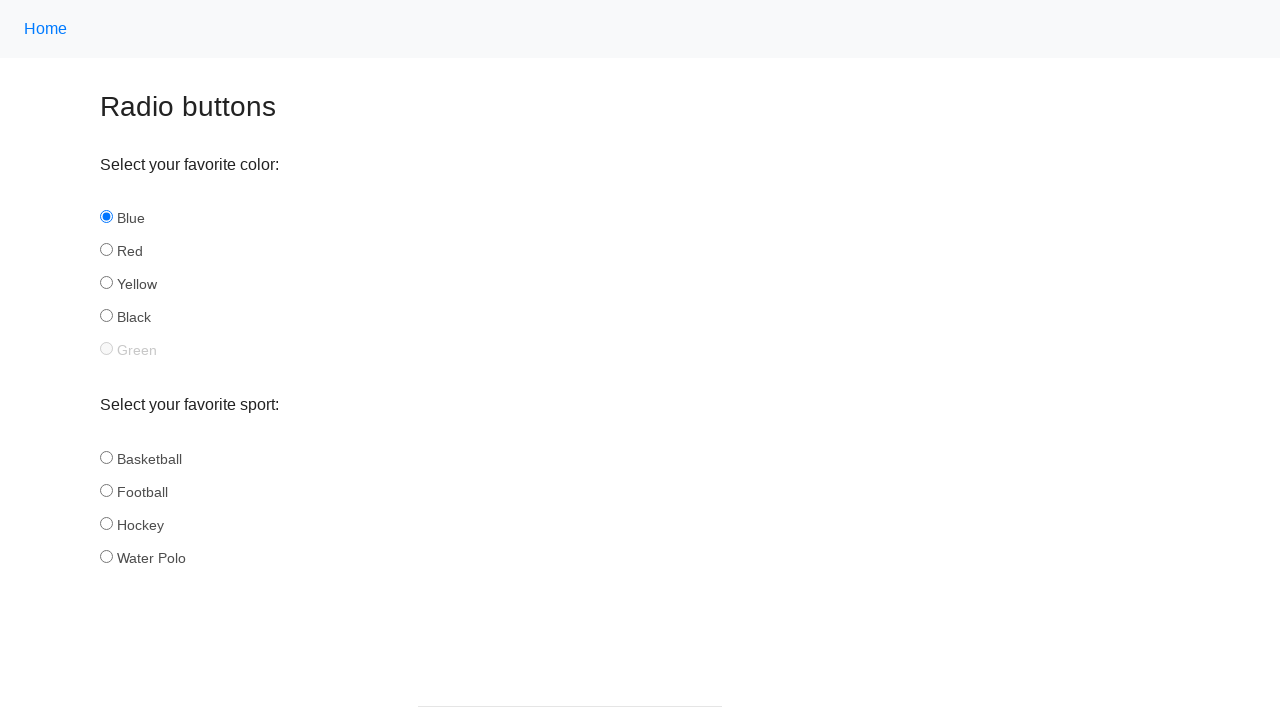

Clicked on 'hockey' radio button from sport group at (106, 523) on input[name='sport'][id='hockey']
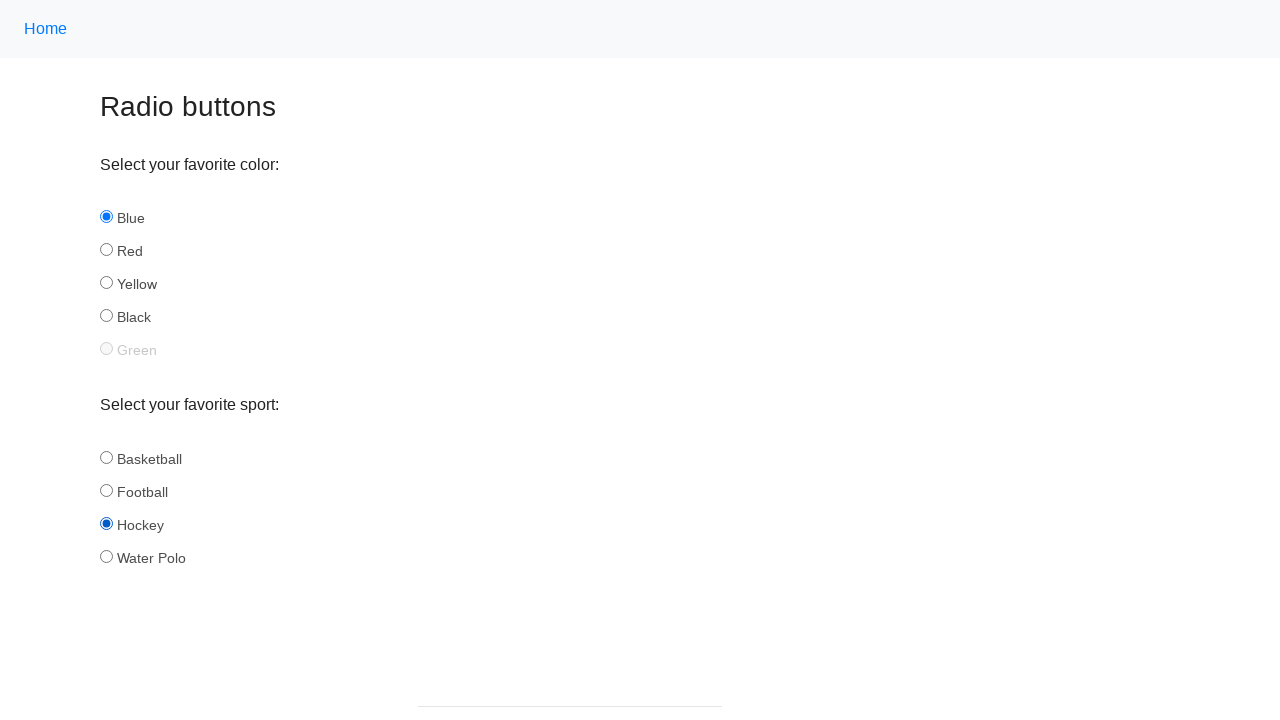

Verified that hockey radio button is selected
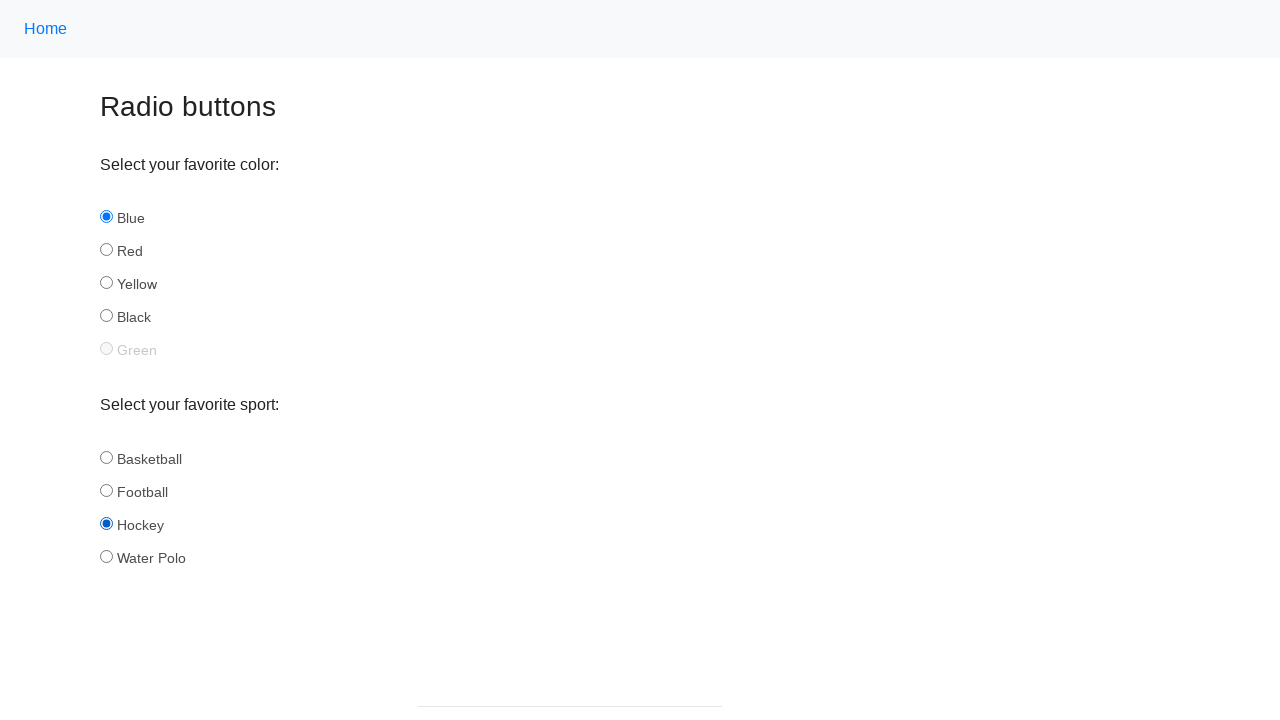

Clicked on 'football' radio button from sport group at (106, 490) on input[name='sport'][id='football']
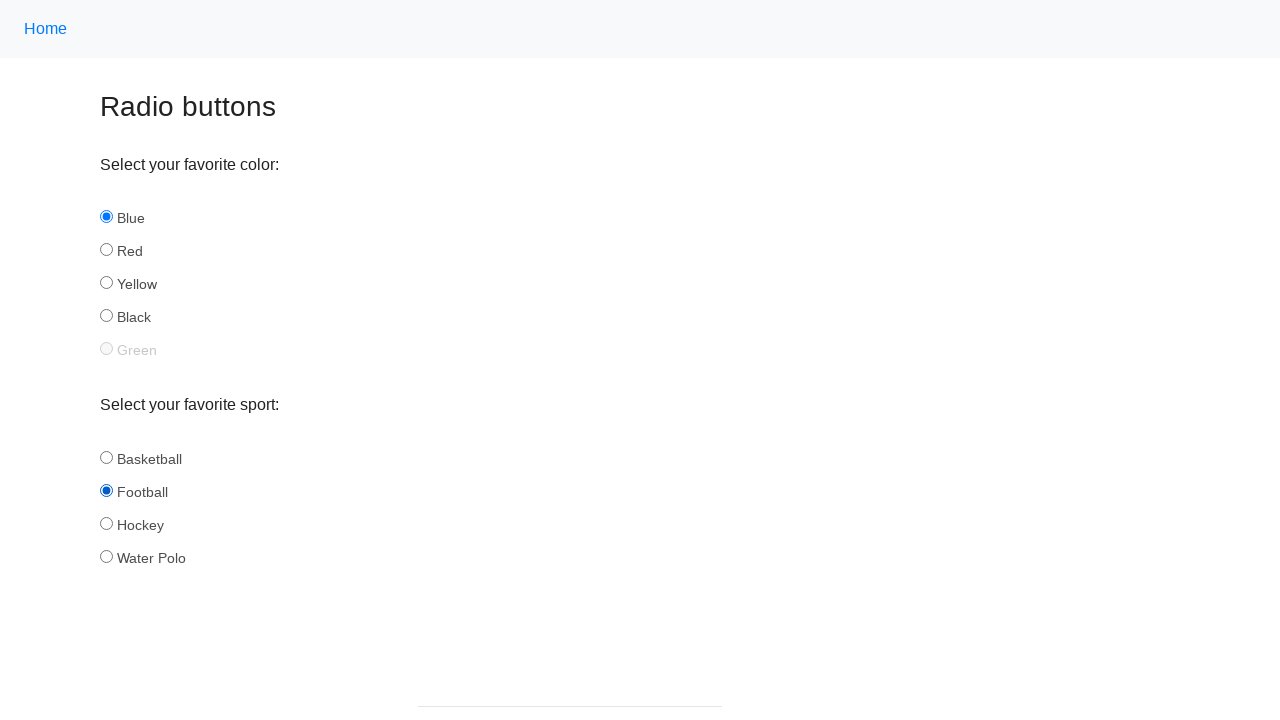

Verified that football radio button is selected
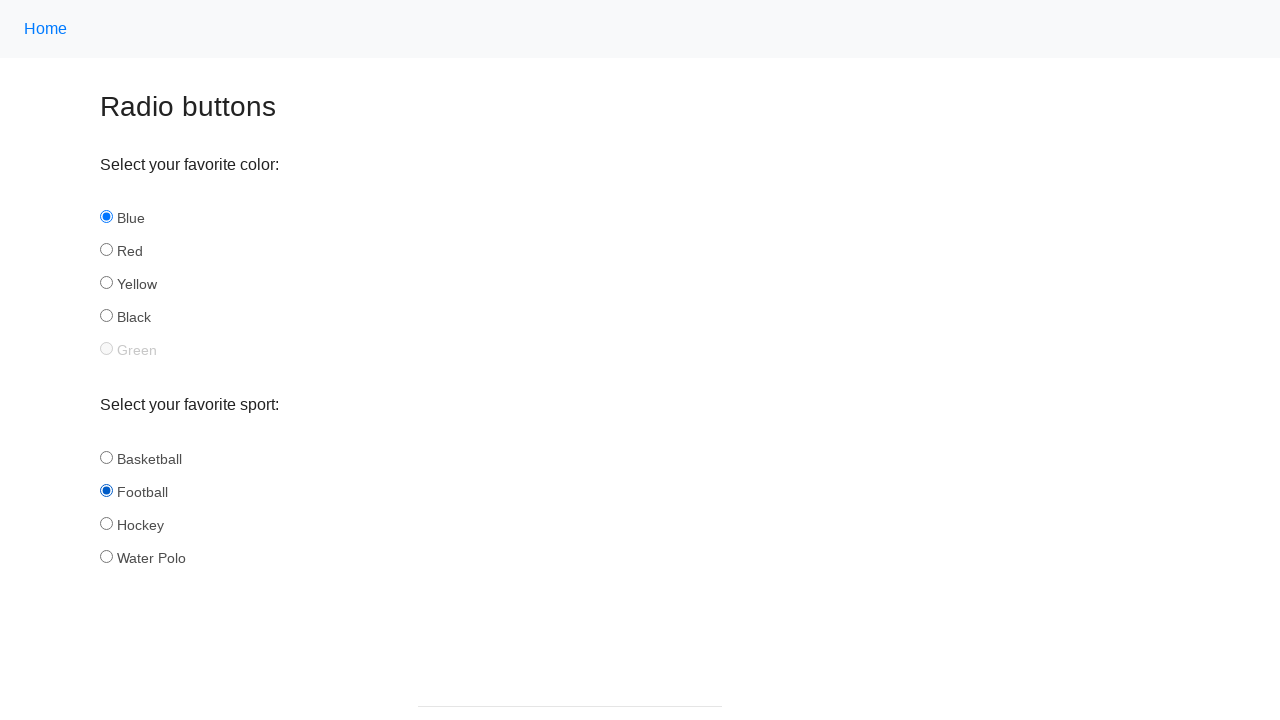

Clicked on 'red' radio button from color group at (106, 250) on input[name='color'][id='red']
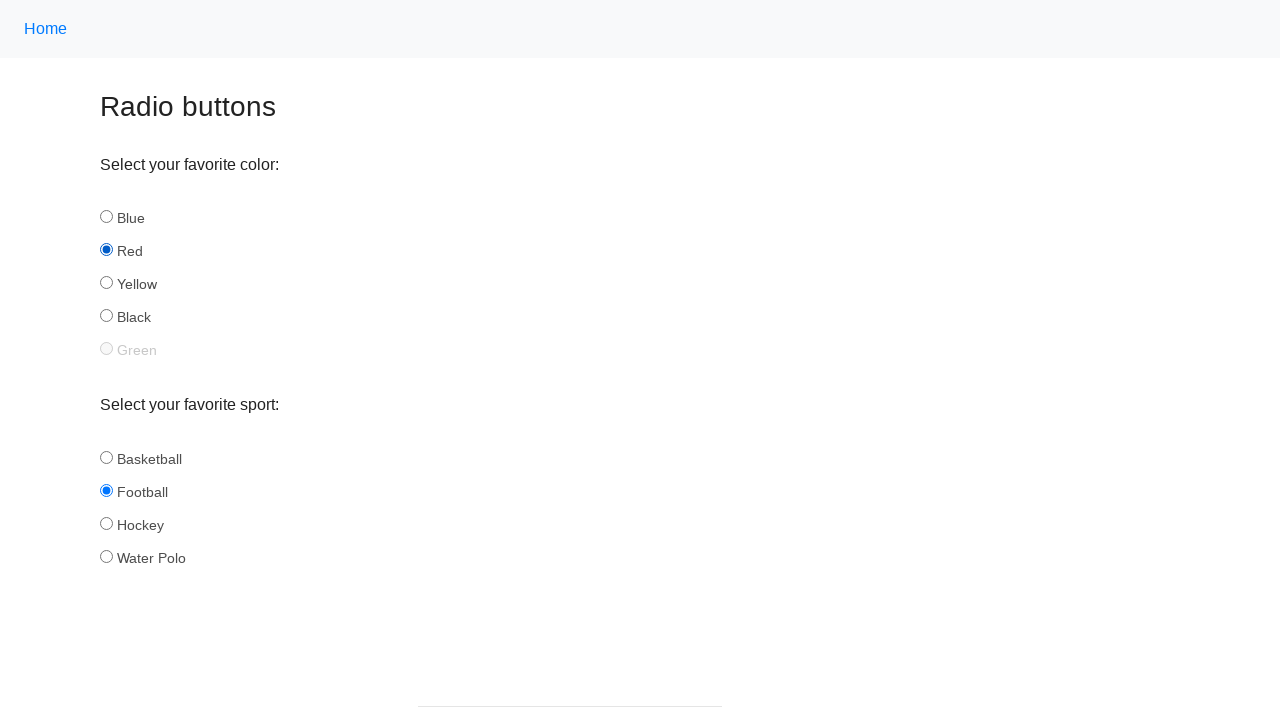

Verified that red radio button is selected
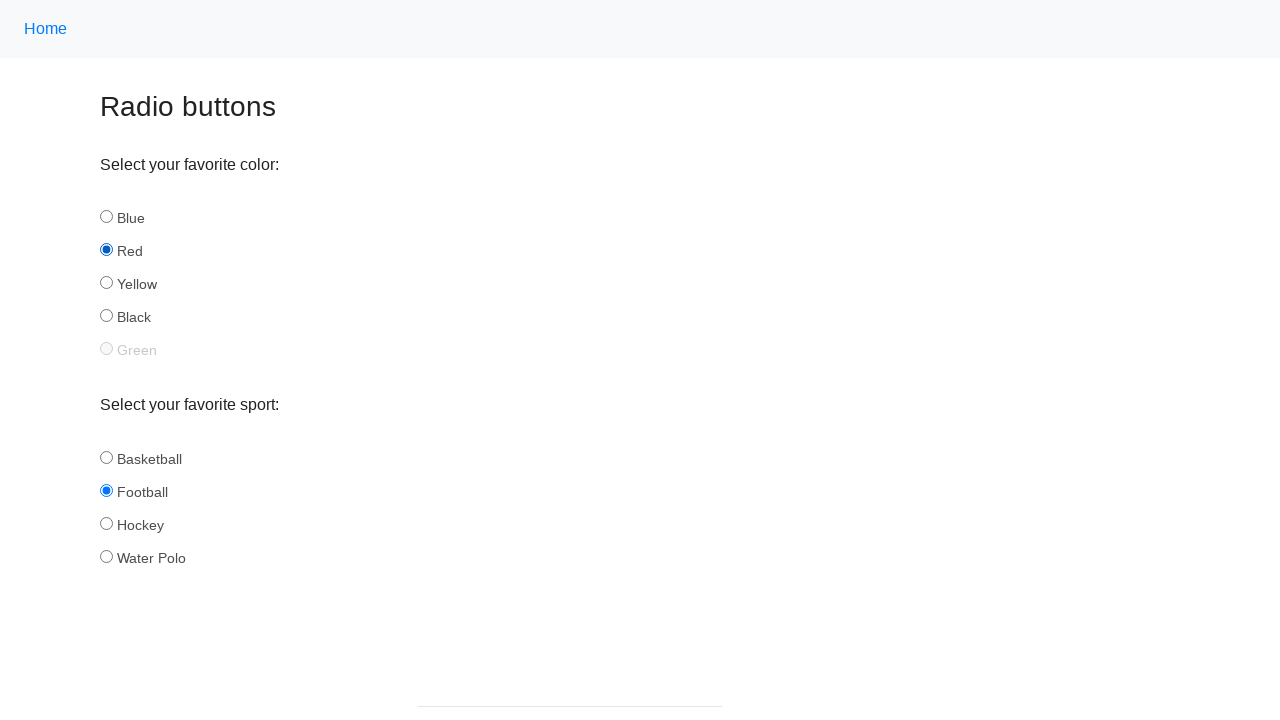

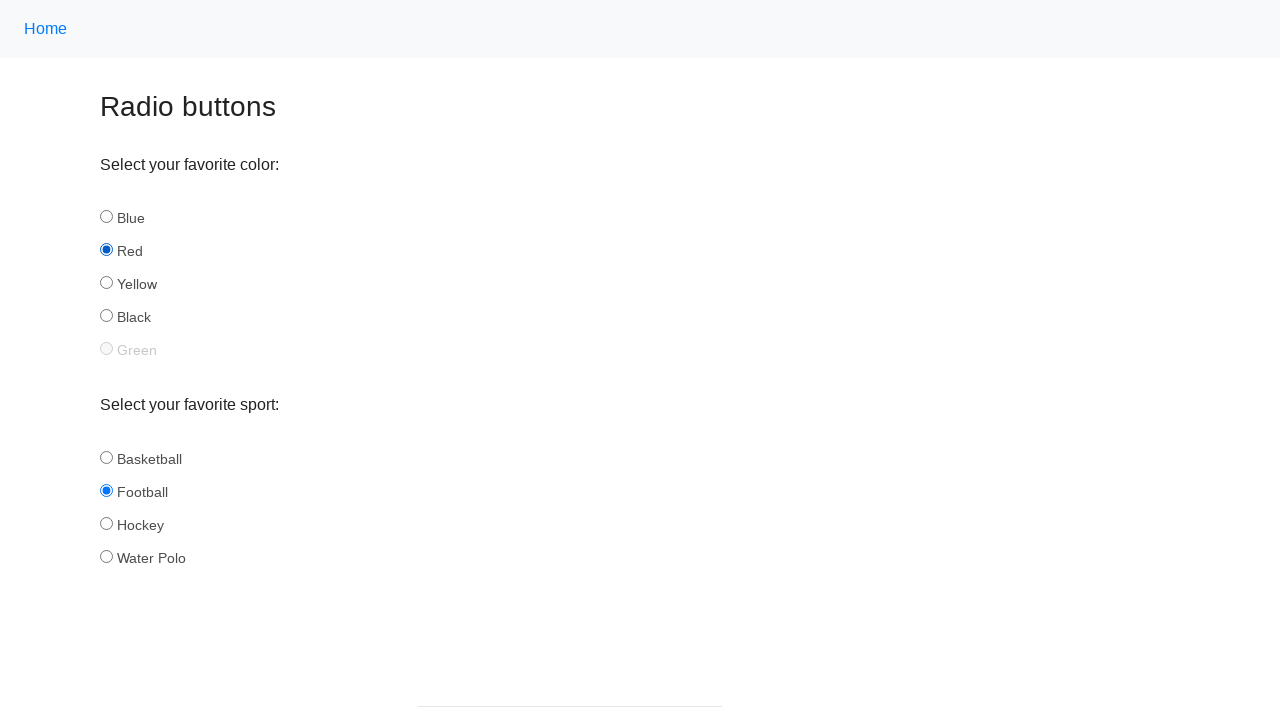